Navigates to a page, calculates a mathematical value to find and click a specific link, then fills out a form with personal information (first name, last name, city, country) and submits it.

Starting URL: http://suninjuly.github.io/find_link_text

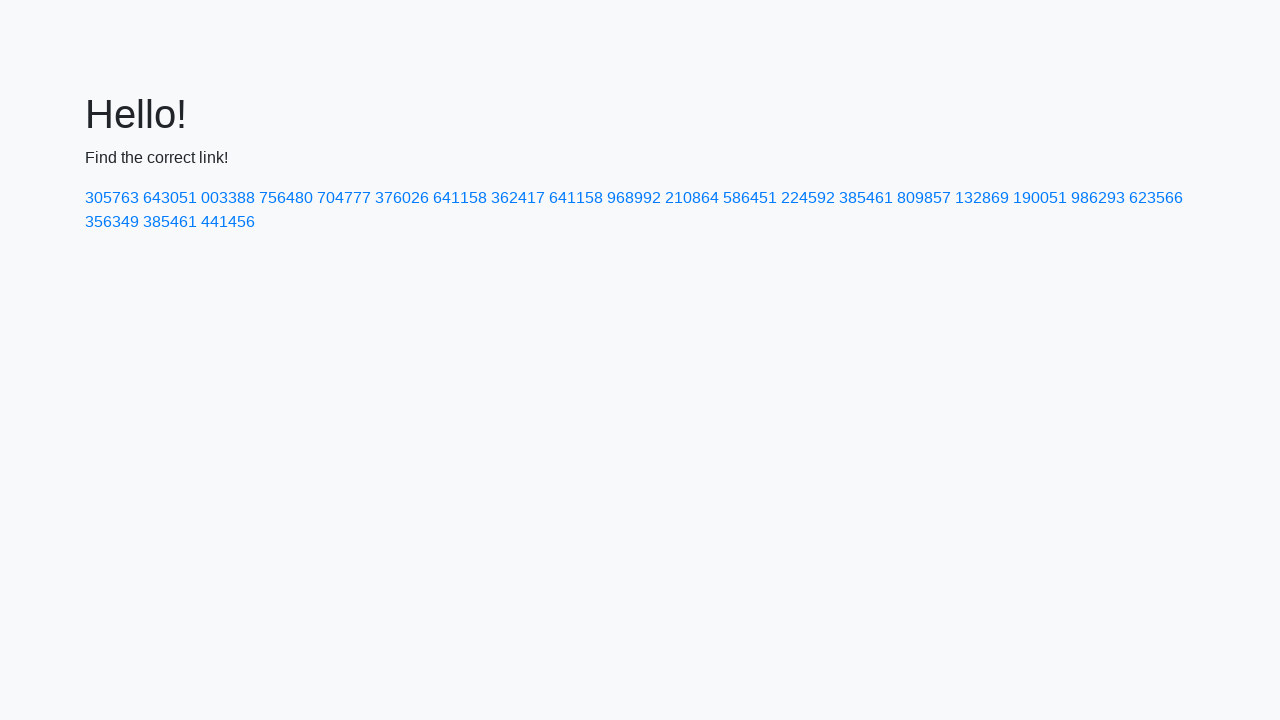

Calculated mathematical value: 224592
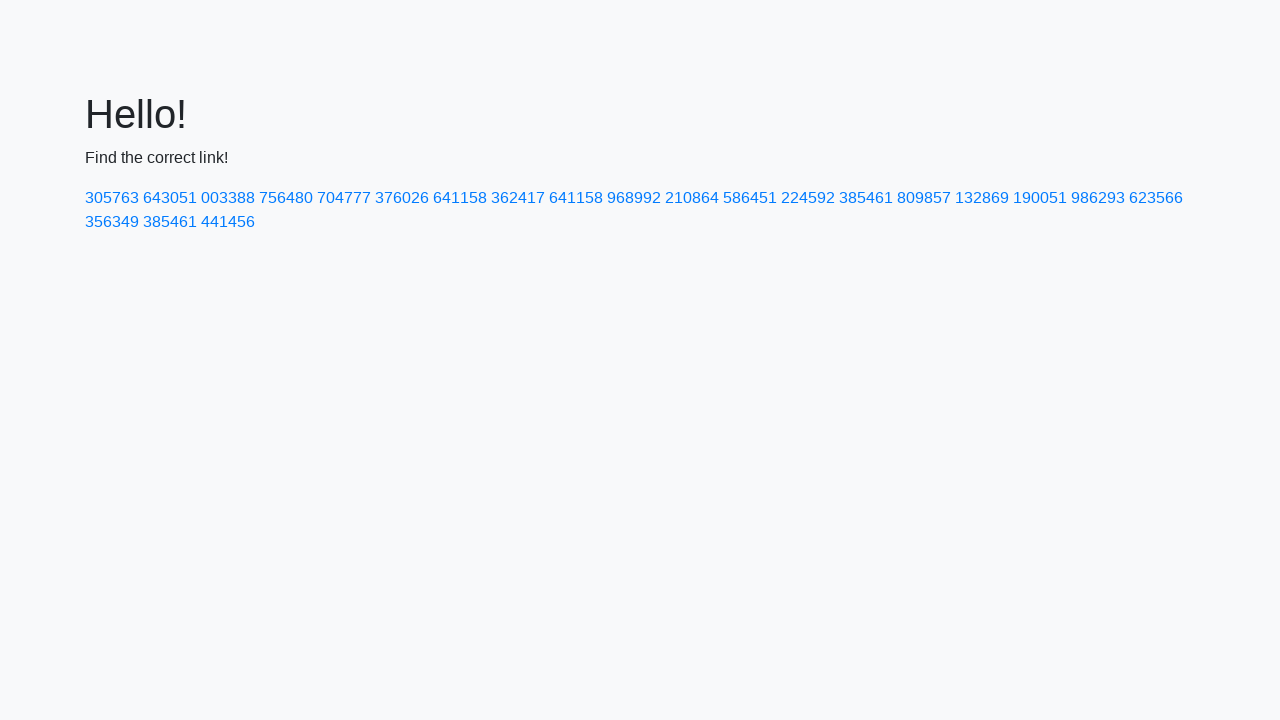

Clicked link with text '224592' at (808, 198) on a:has-text('224592')
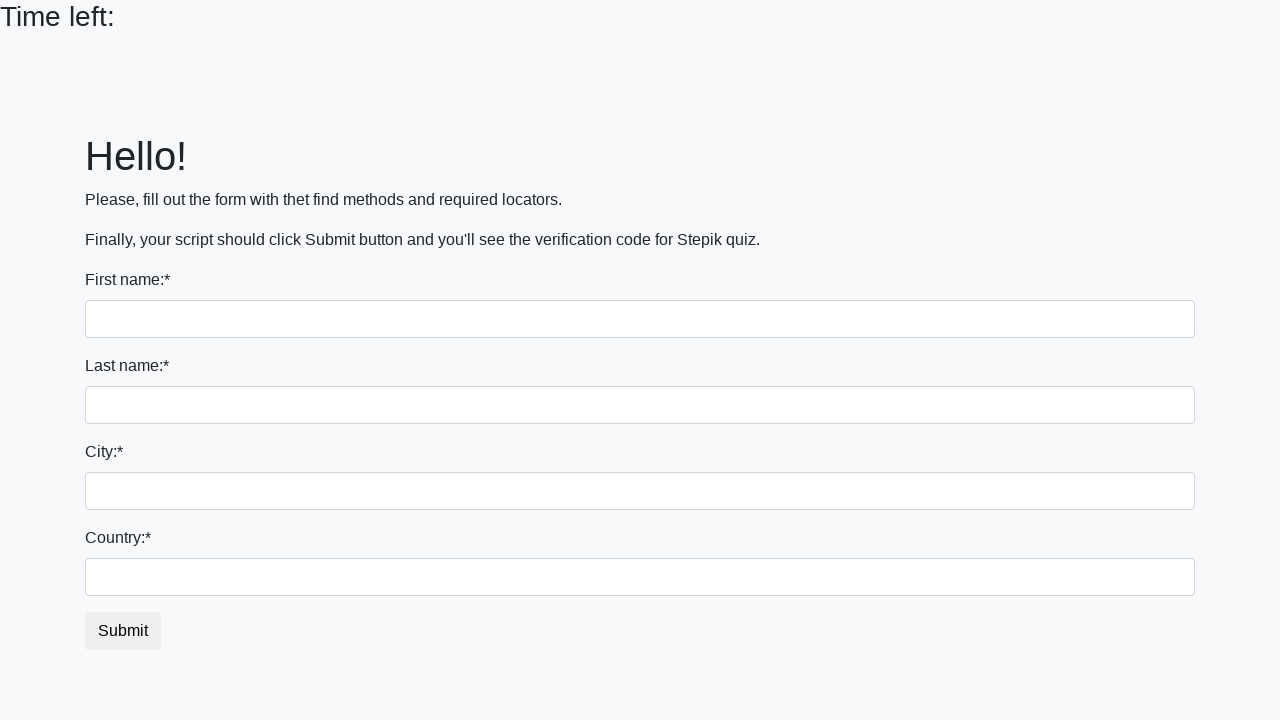

Filled first name field with 'Ivan' on input[name='first_name']
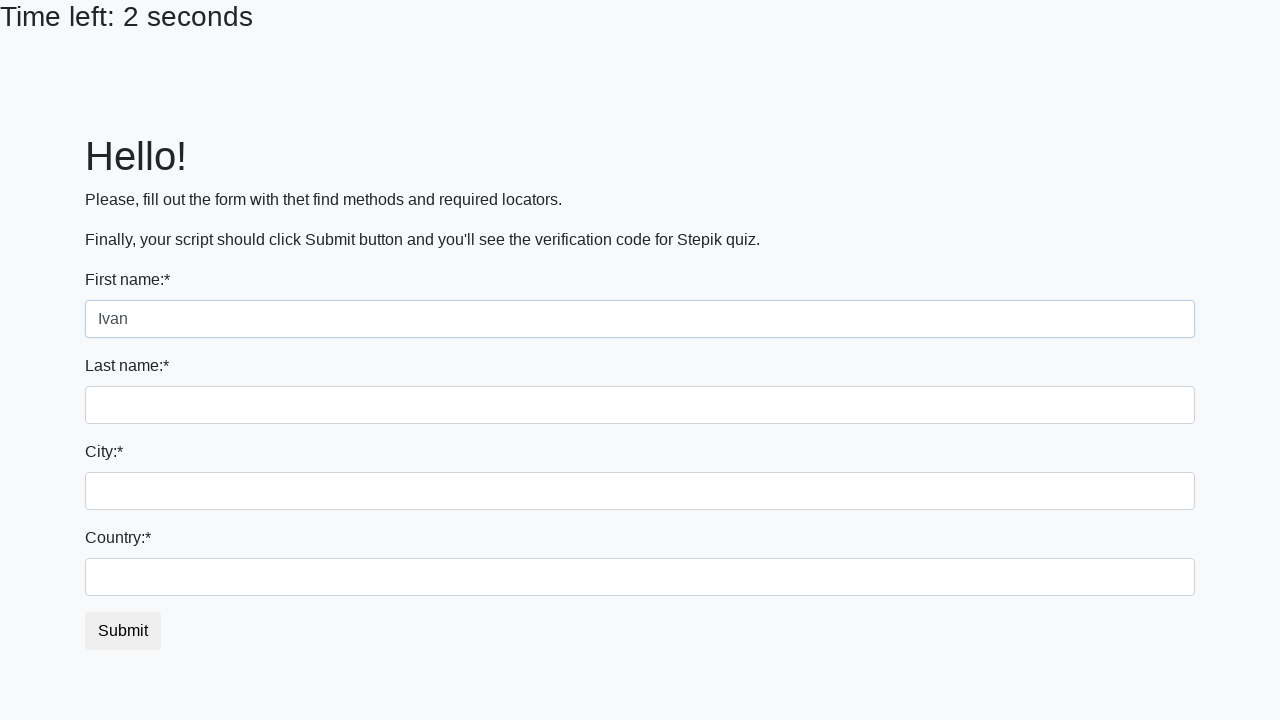

Filled last name field with 'Petrov' on input[name='last_name']
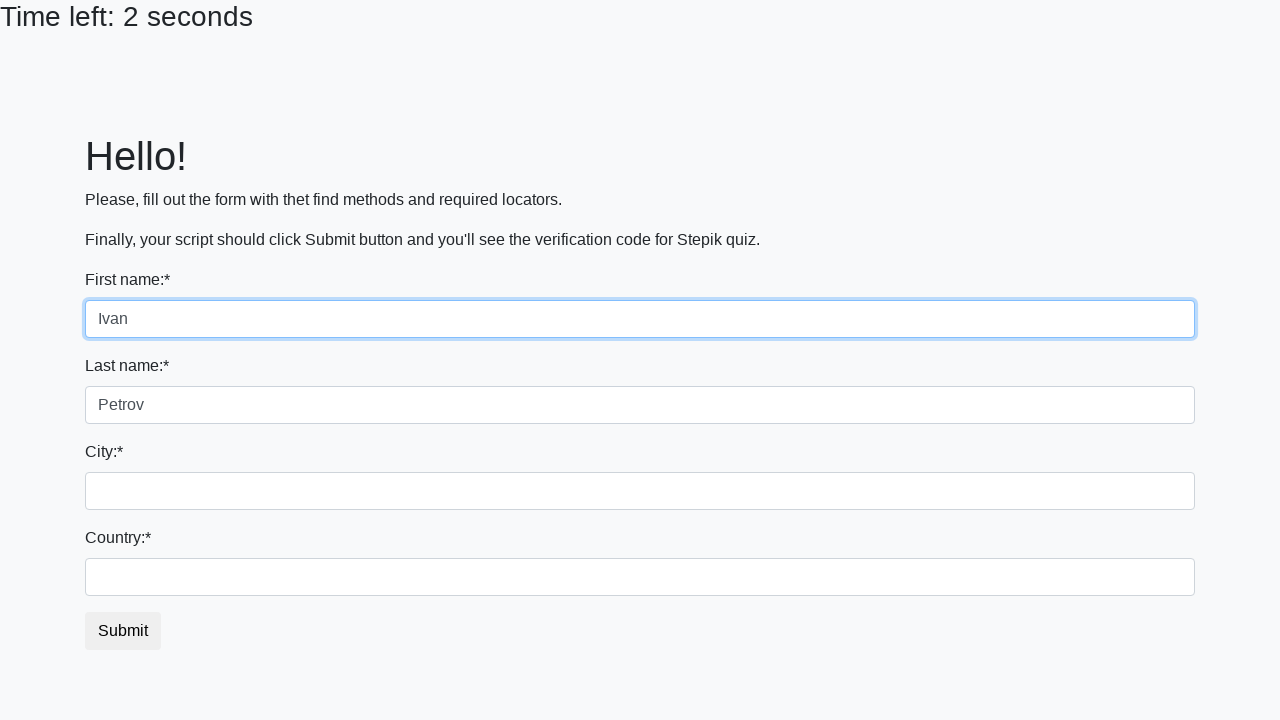

Filled city field with 'Smolensk' on .city
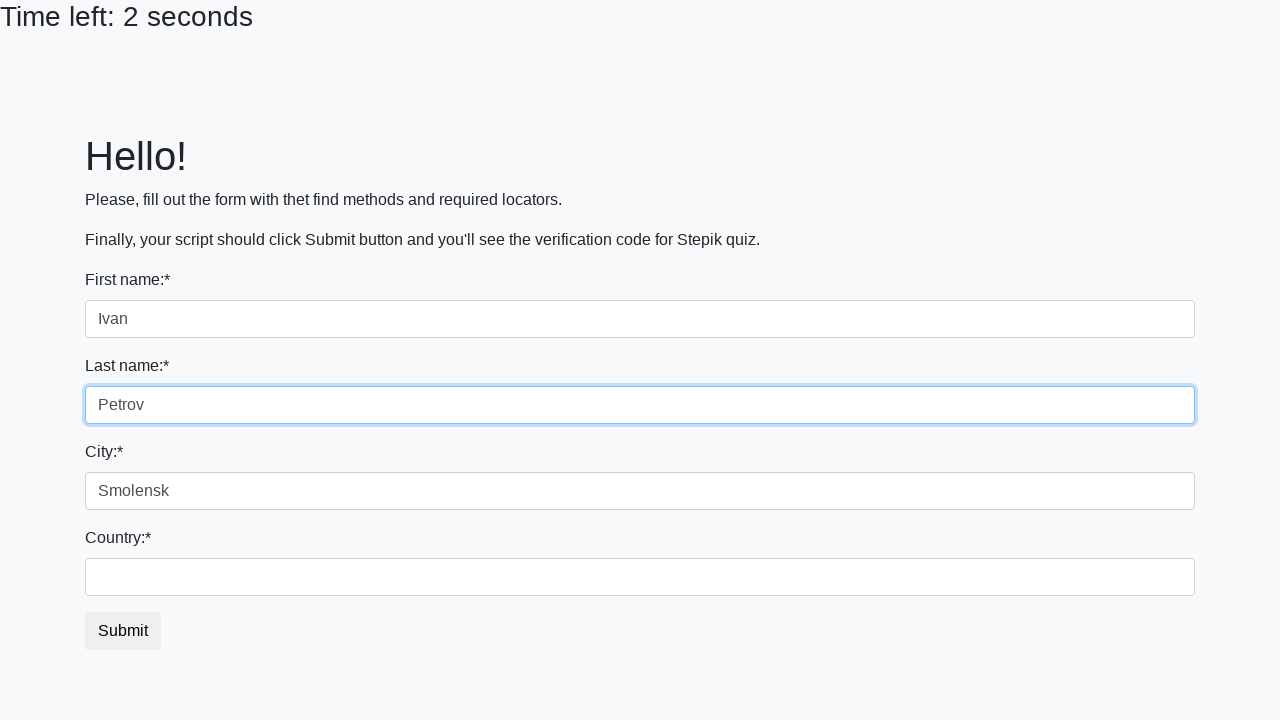

Filled country field with 'Russia' on #country
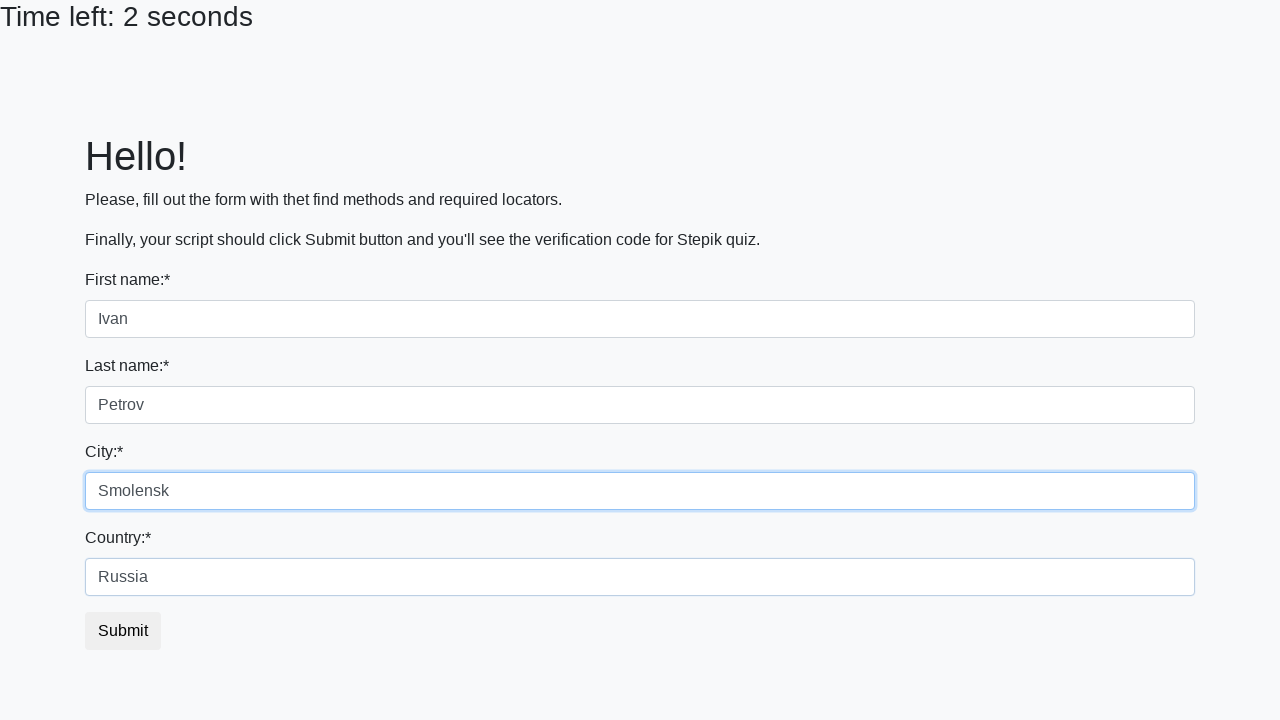

Clicked submit button at (123, 631) on button.btn
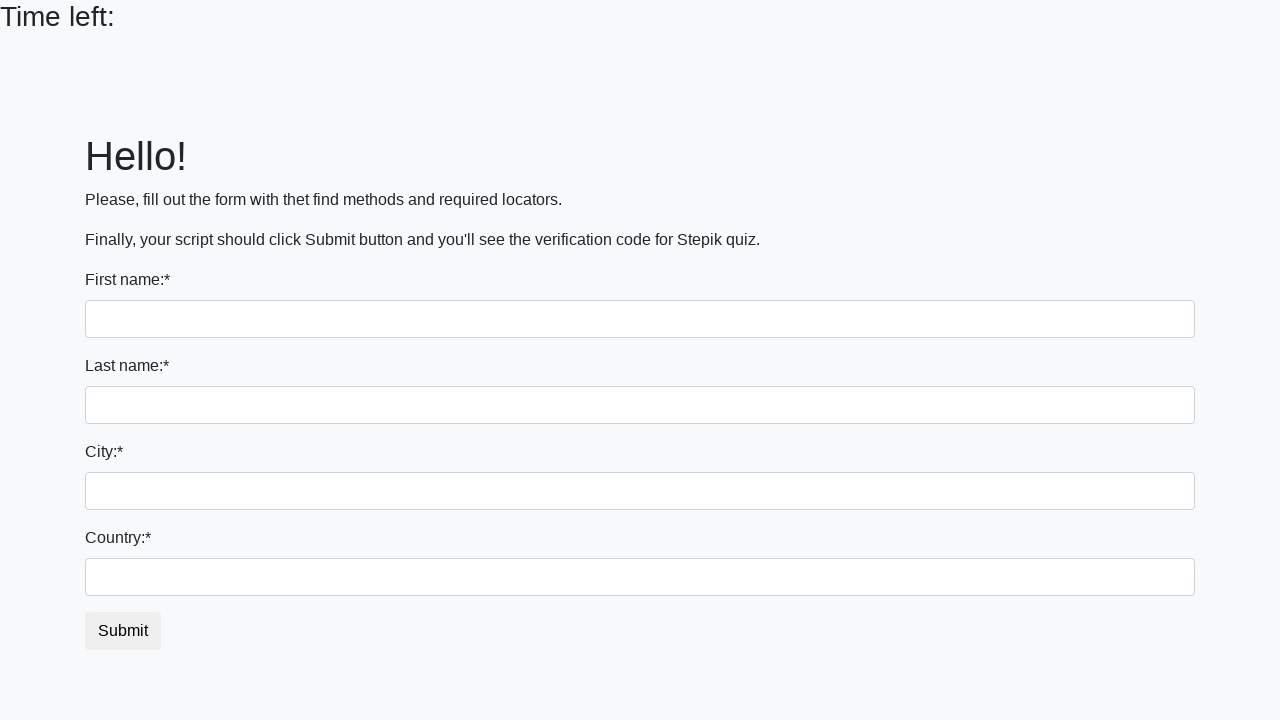

Waited 2000ms for form submission to complete
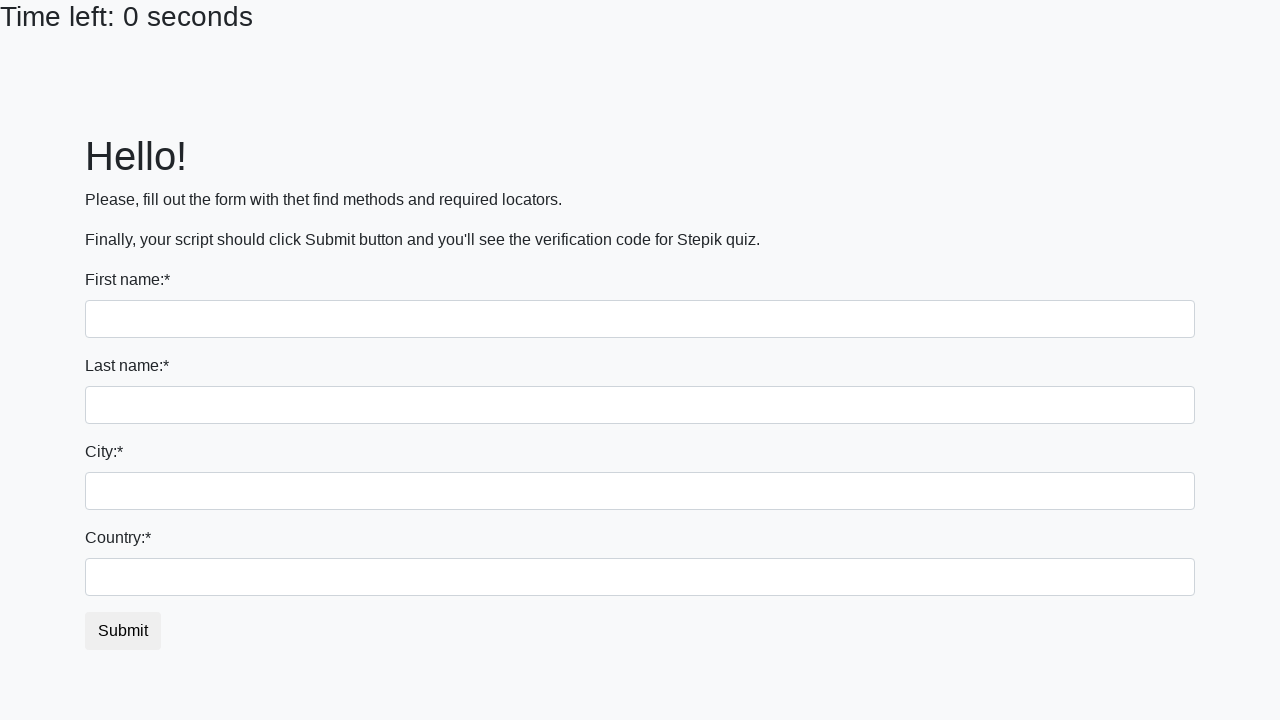

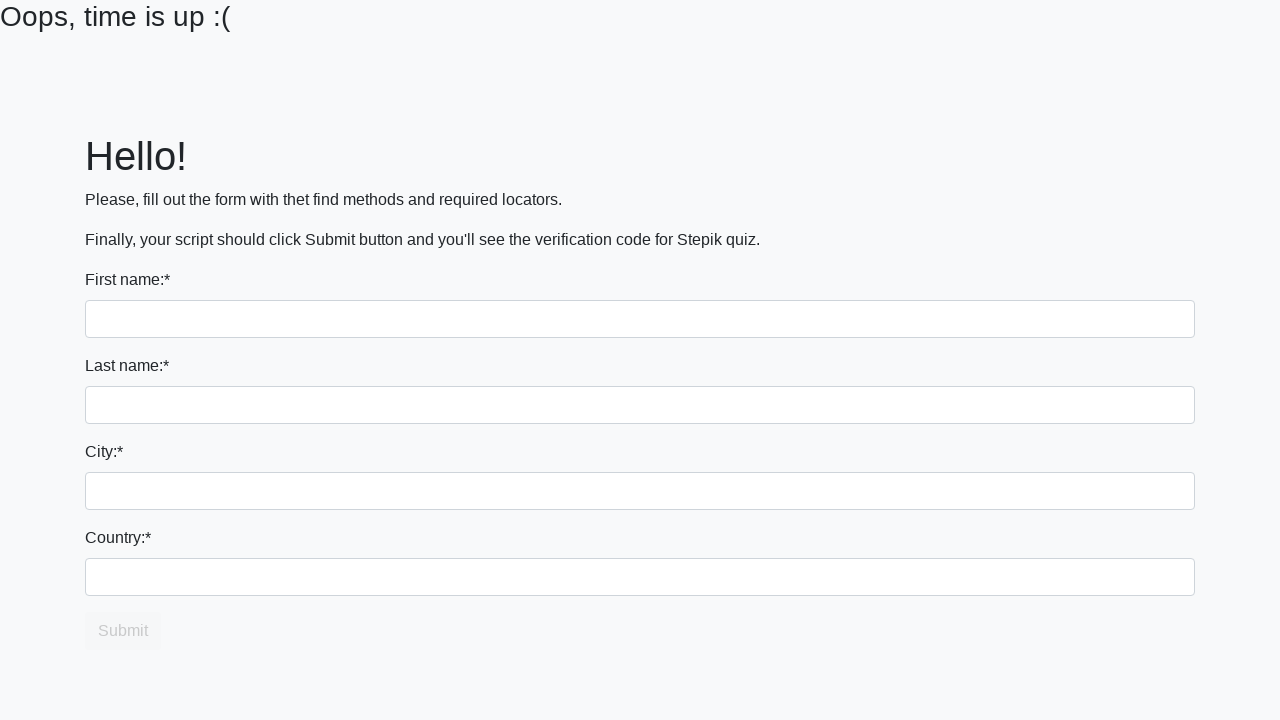